Tests link navigation by clicking dashboard link, navigating back, and then clicking another link

Starting URL: https://leafground.com/link.xhtml

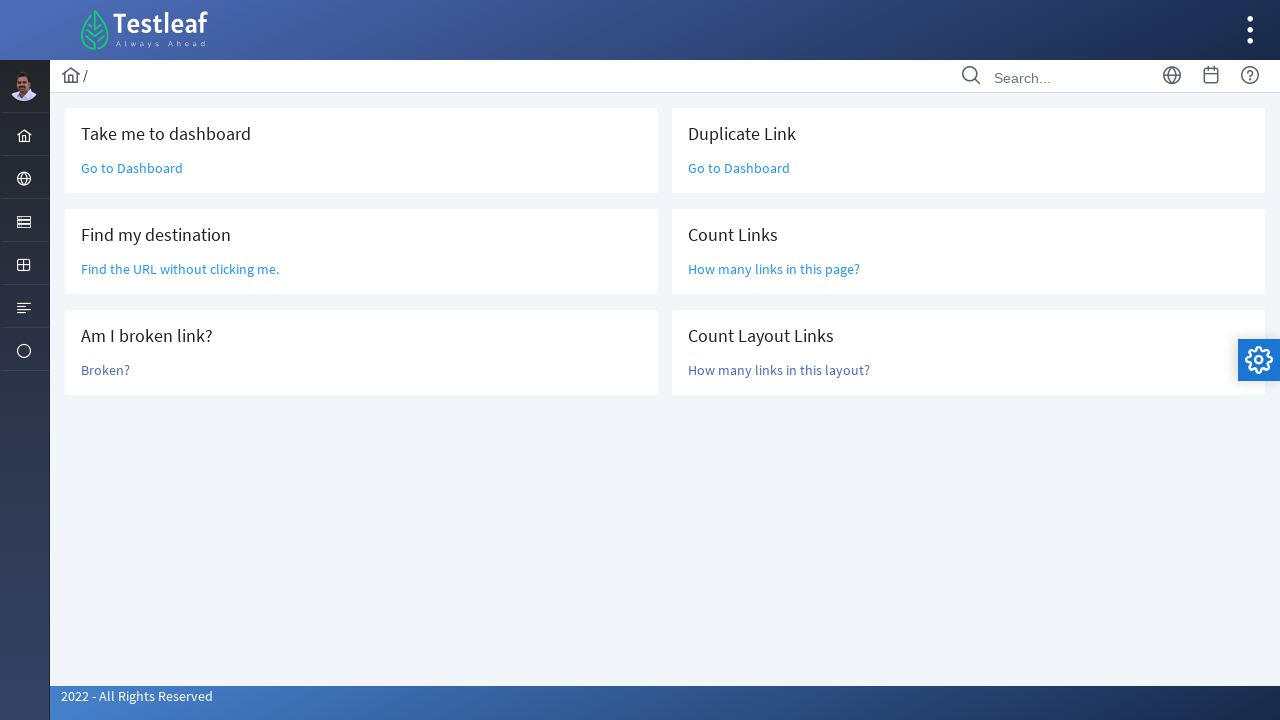

Clicked Dashboard link at (132, 168) on a:has-text('Go to Dashboard')
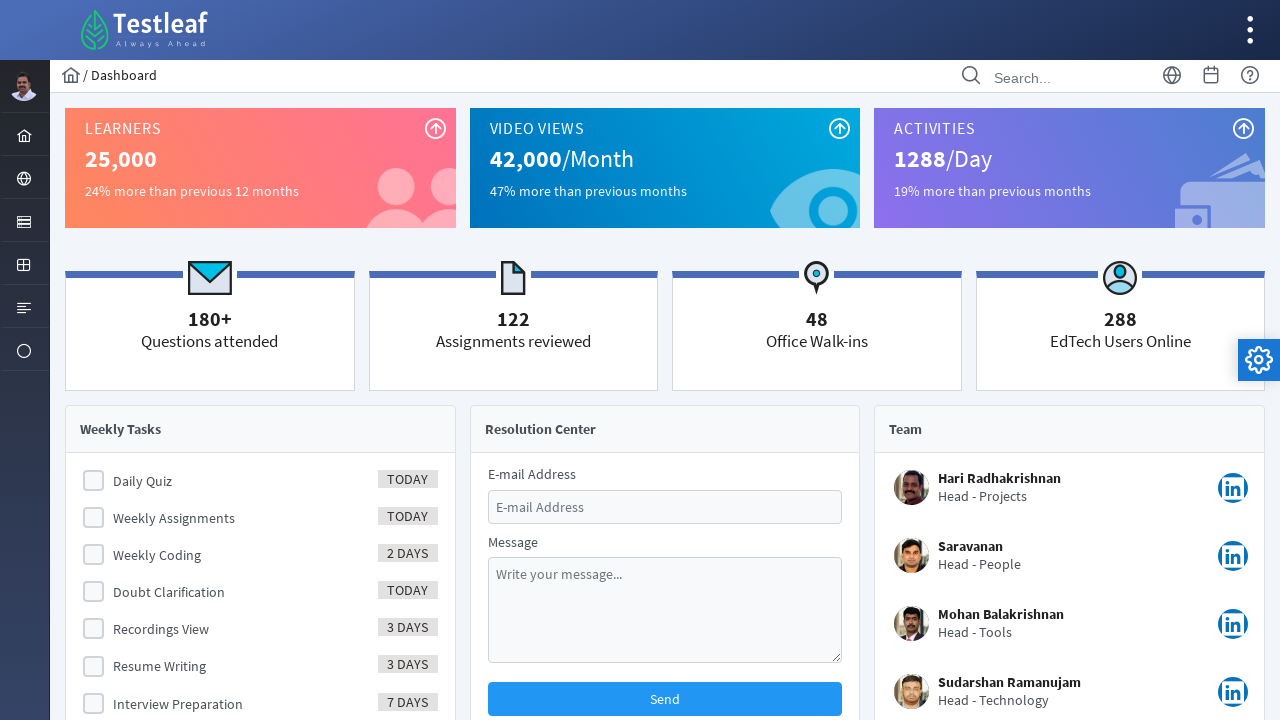

Waited for navigation to complete
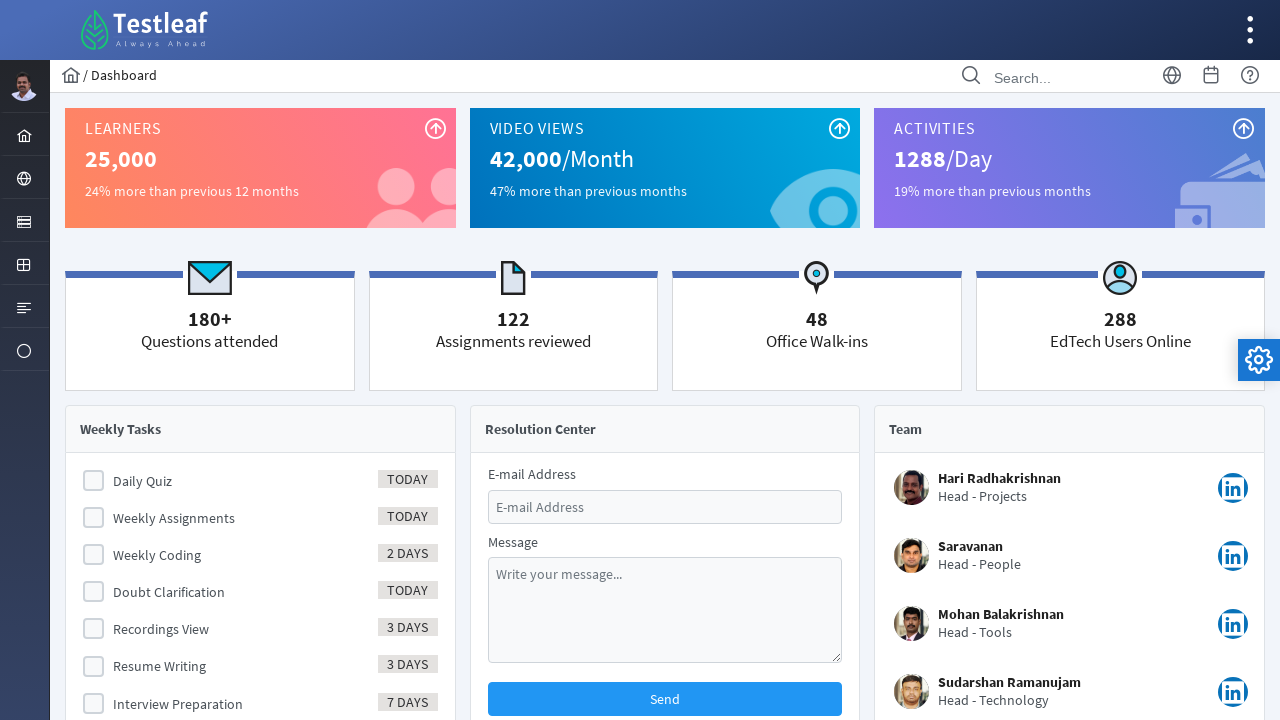

Navigated back to previous page
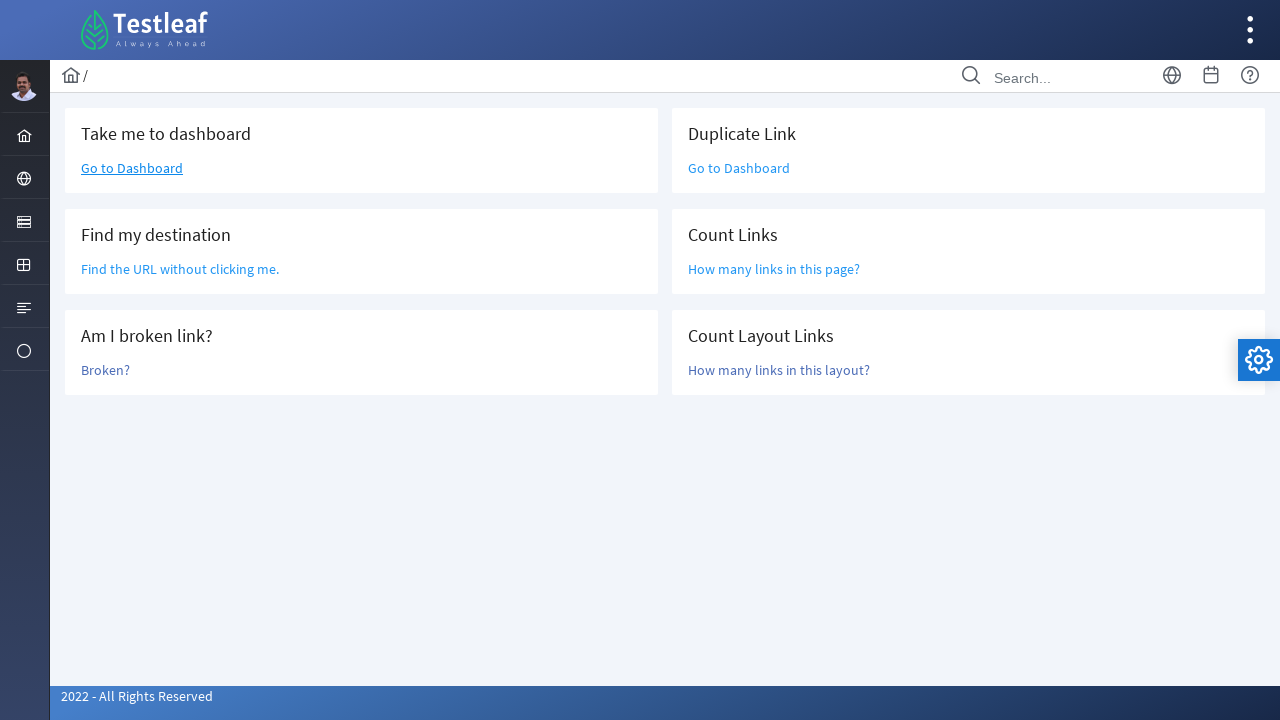

Clicked link with text 'Find the URL without clicking me.' at (180, 269) on a:has-text('Find the URL without clicking me.')
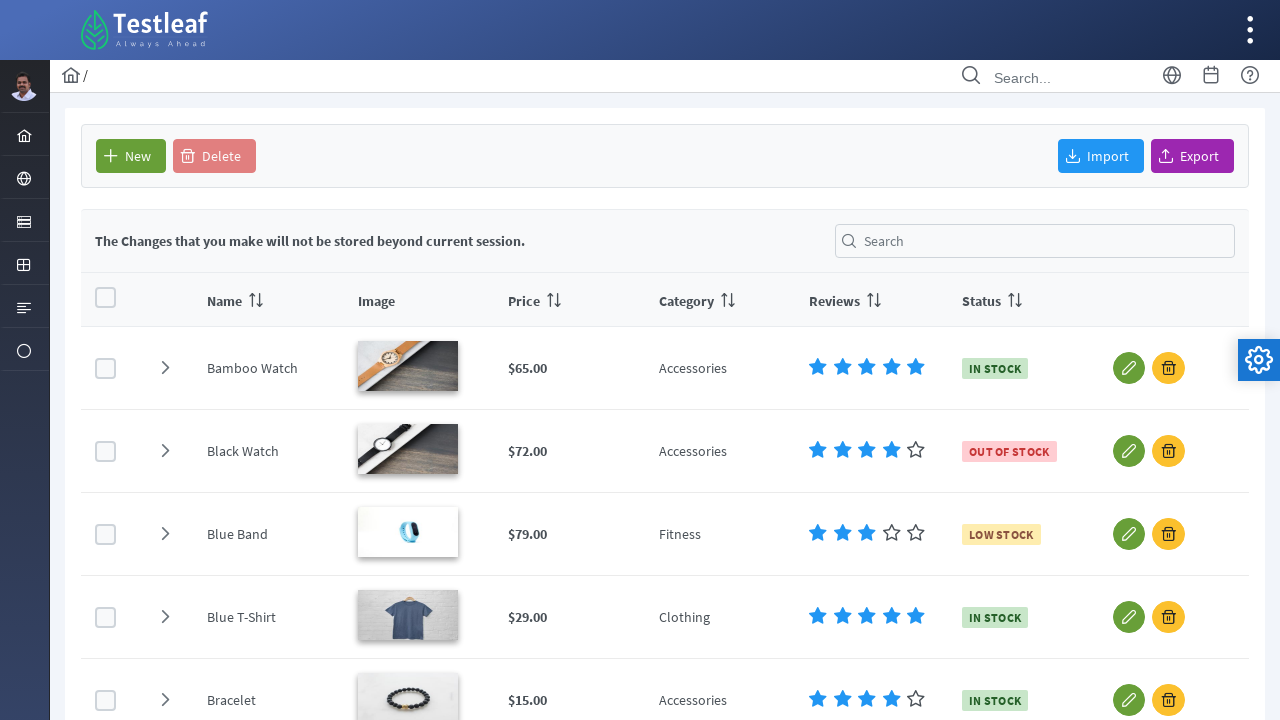

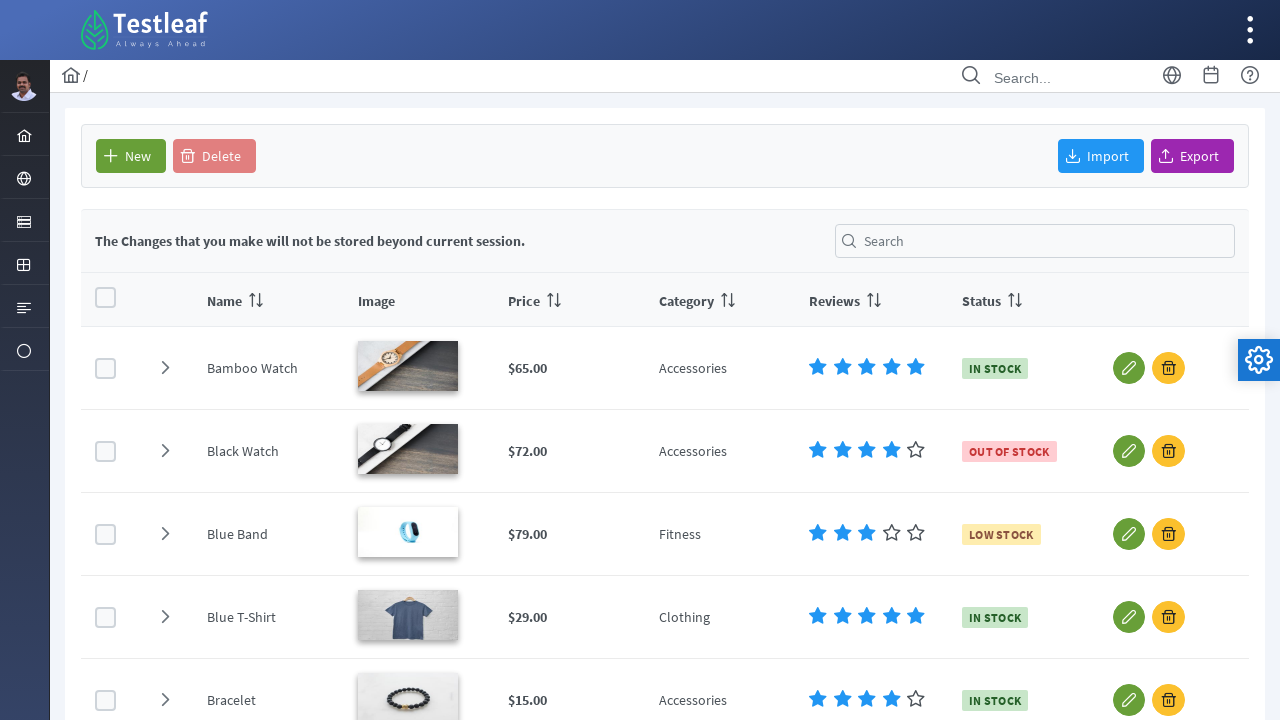